Navigates to a practice website, verifies the page title contains "Practice" and URL contains "cydeo", then navigates back

Starting URL: https://practice.cydeo.com

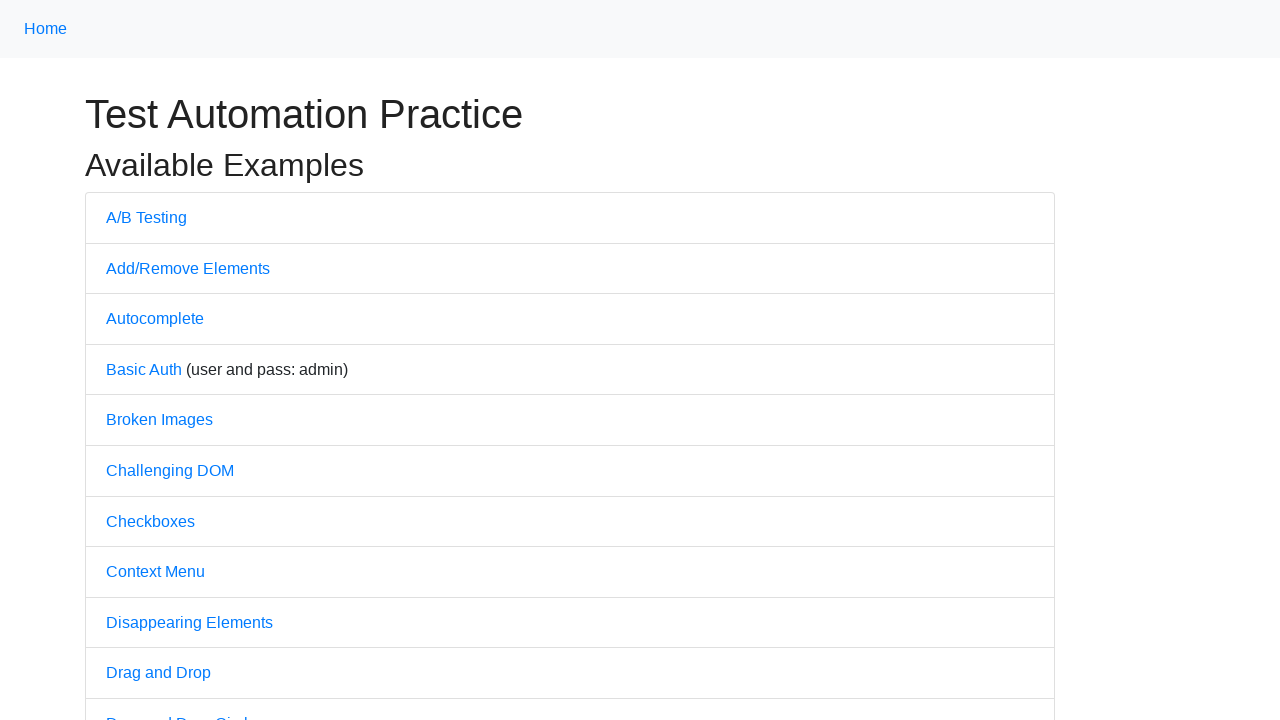

Verified URL contains 'cydeo'
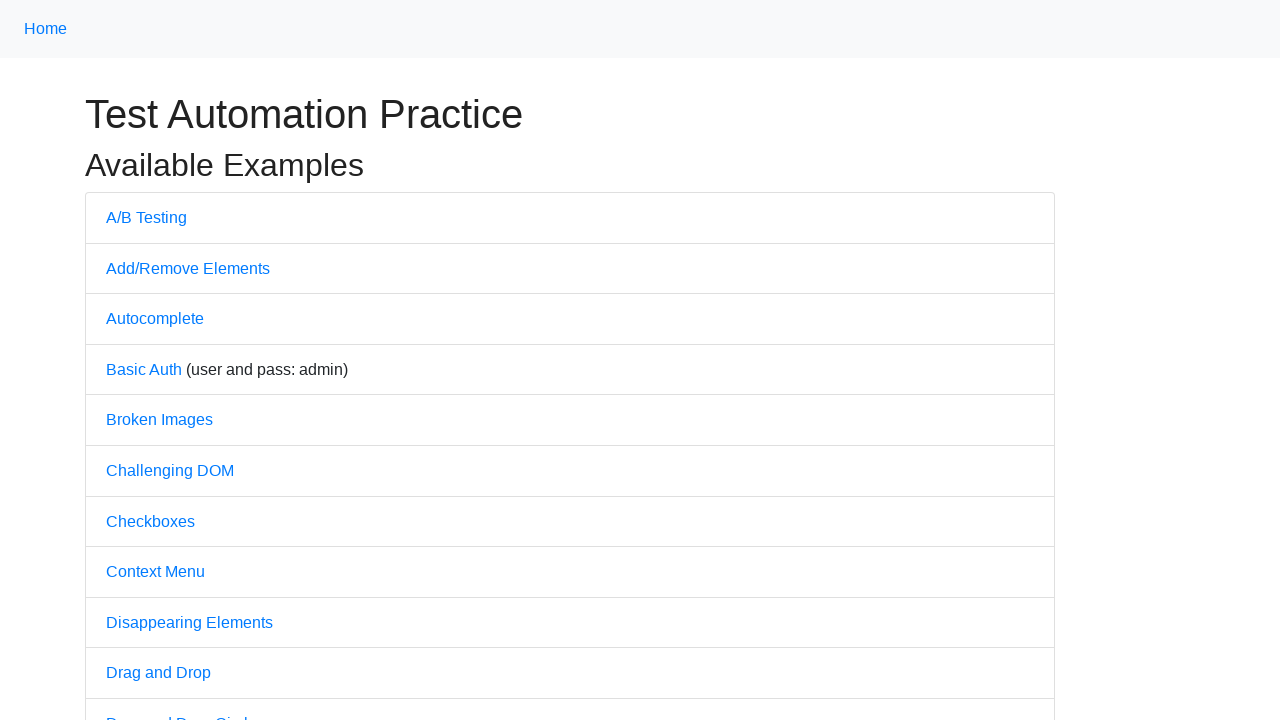

Verified page title is 'Practice'
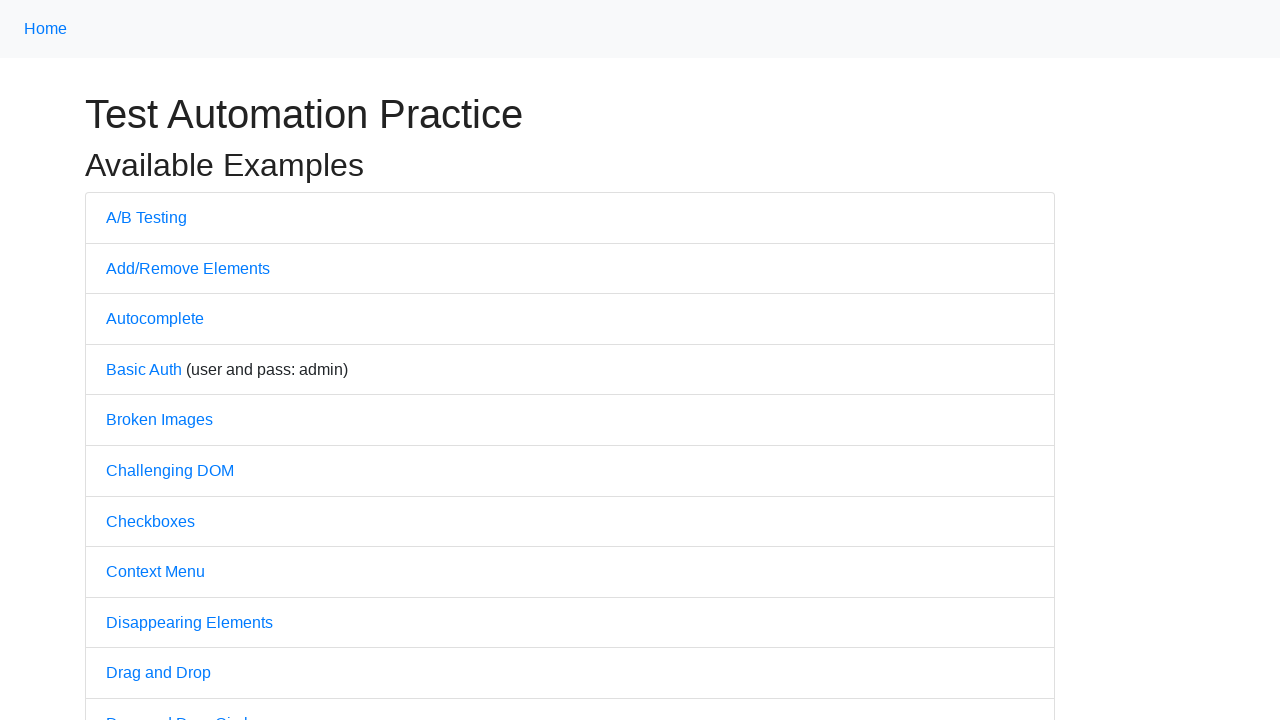

Navigated back to previous page
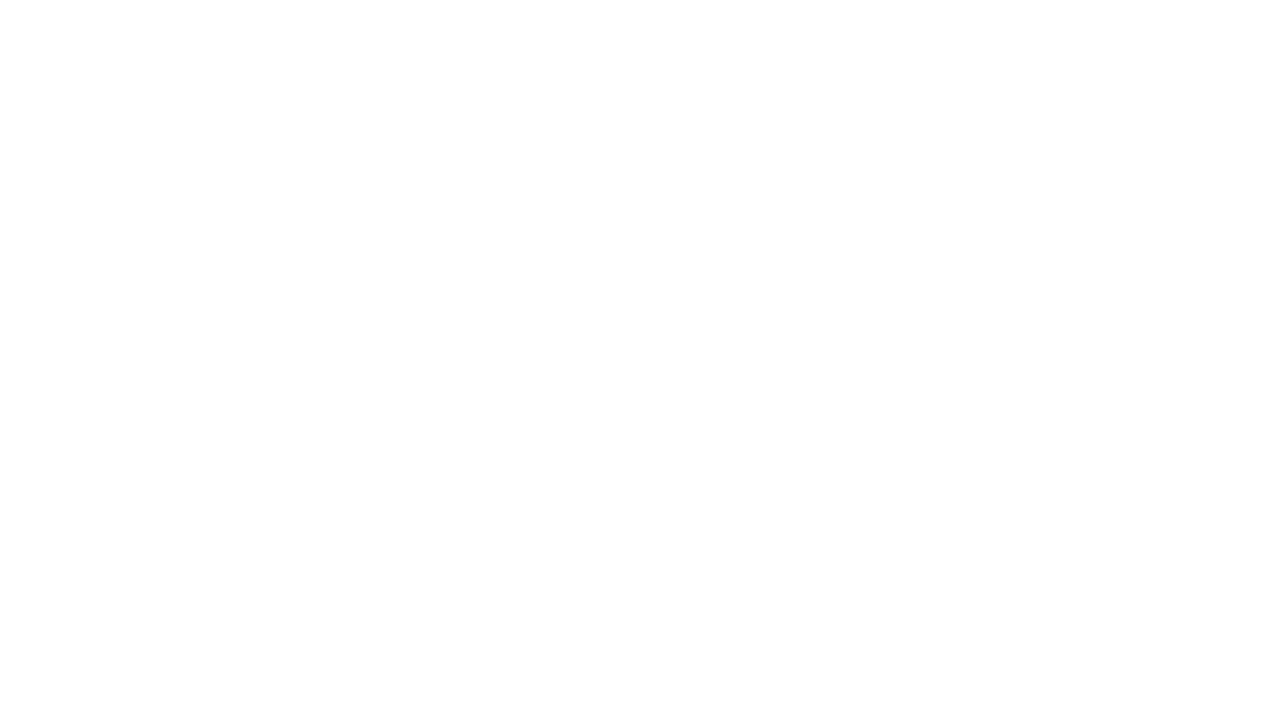

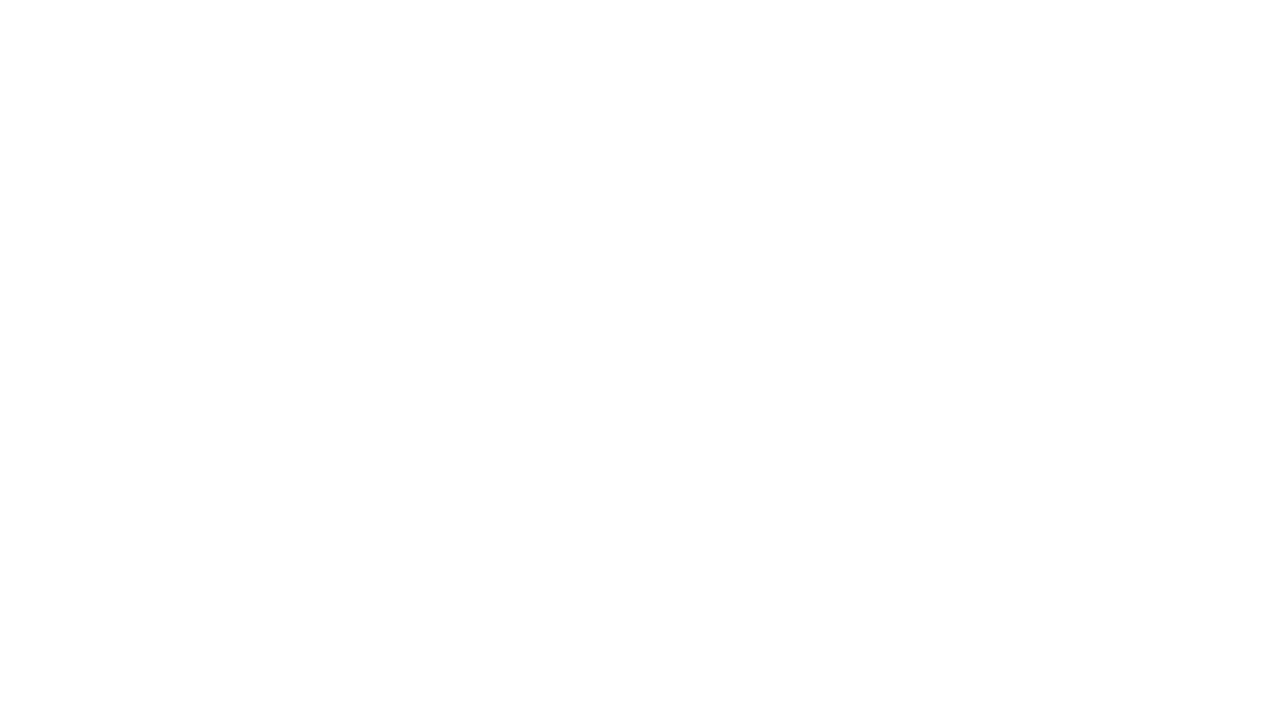